Tests hover functionality by hovering over the first avatar and verifying that additional user information (figcaption) becomes visible.

Starting URL: http://the-internet.herokuapp.com/hovers

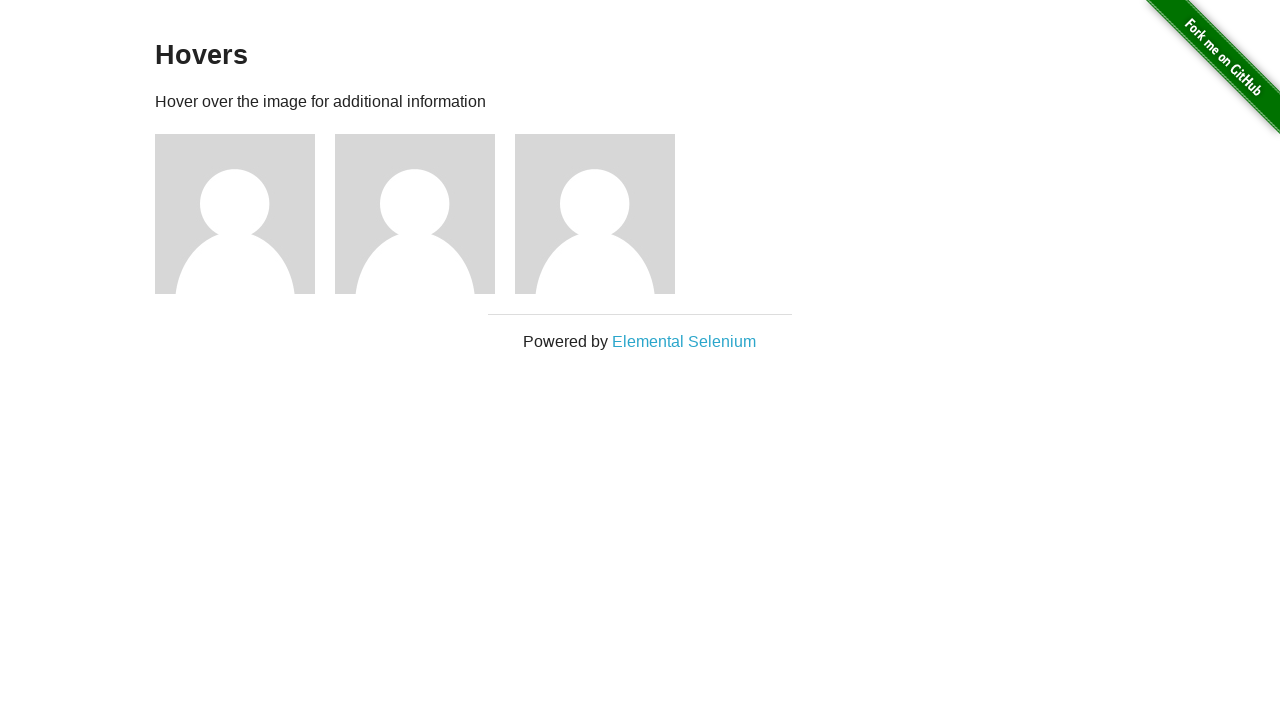

Located the first avatar element
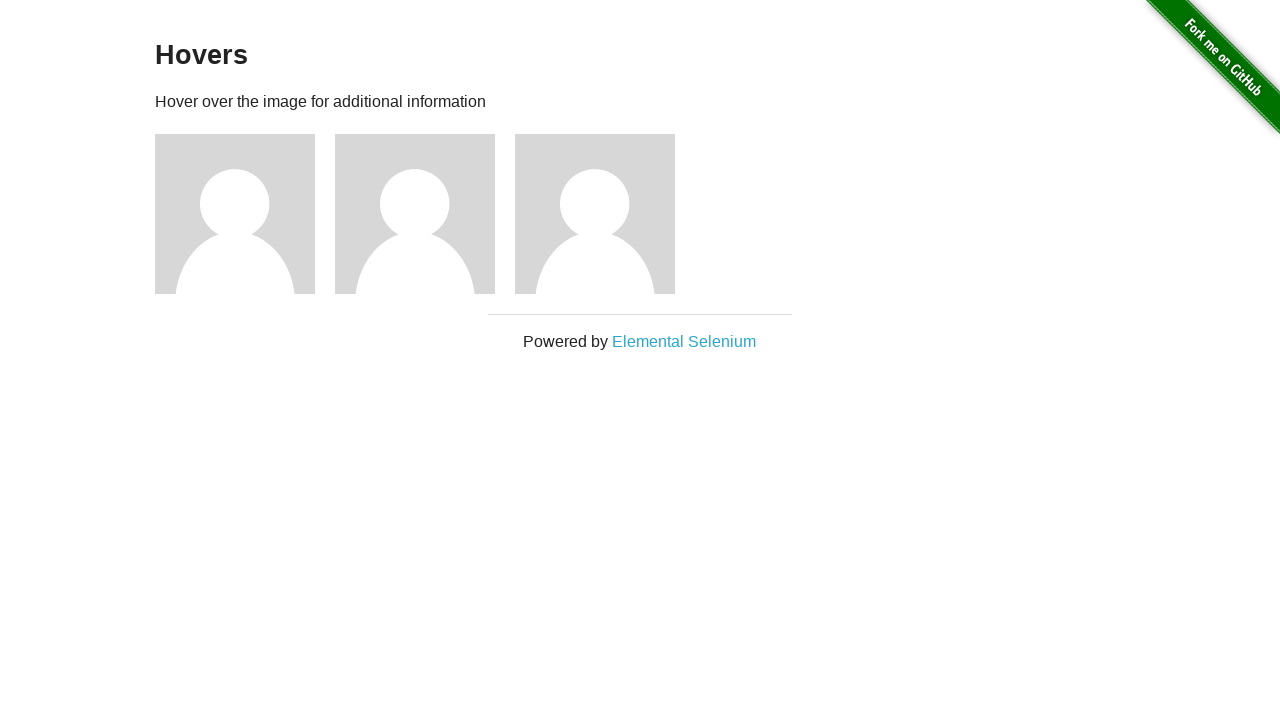

Hovered over the first avatar to trigger hover effect at (245, 214) on .figure >> nth=0
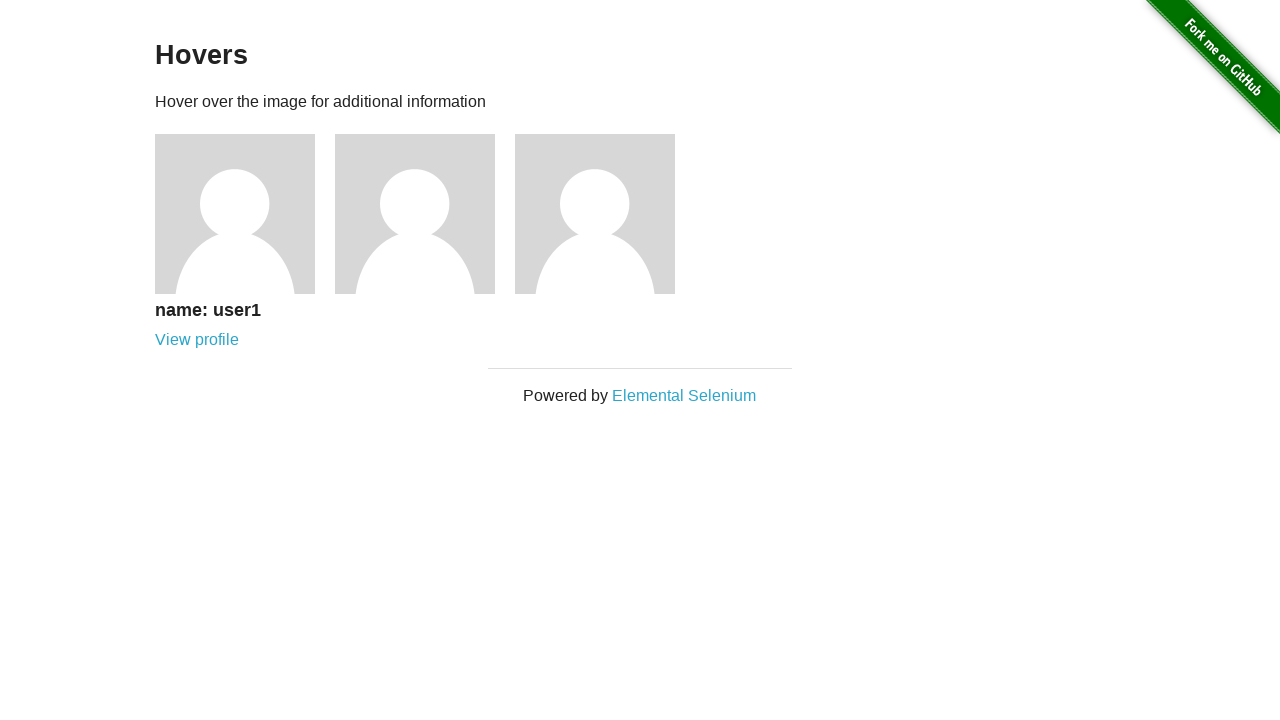

Verified that user information (figcaption) became visible after hover
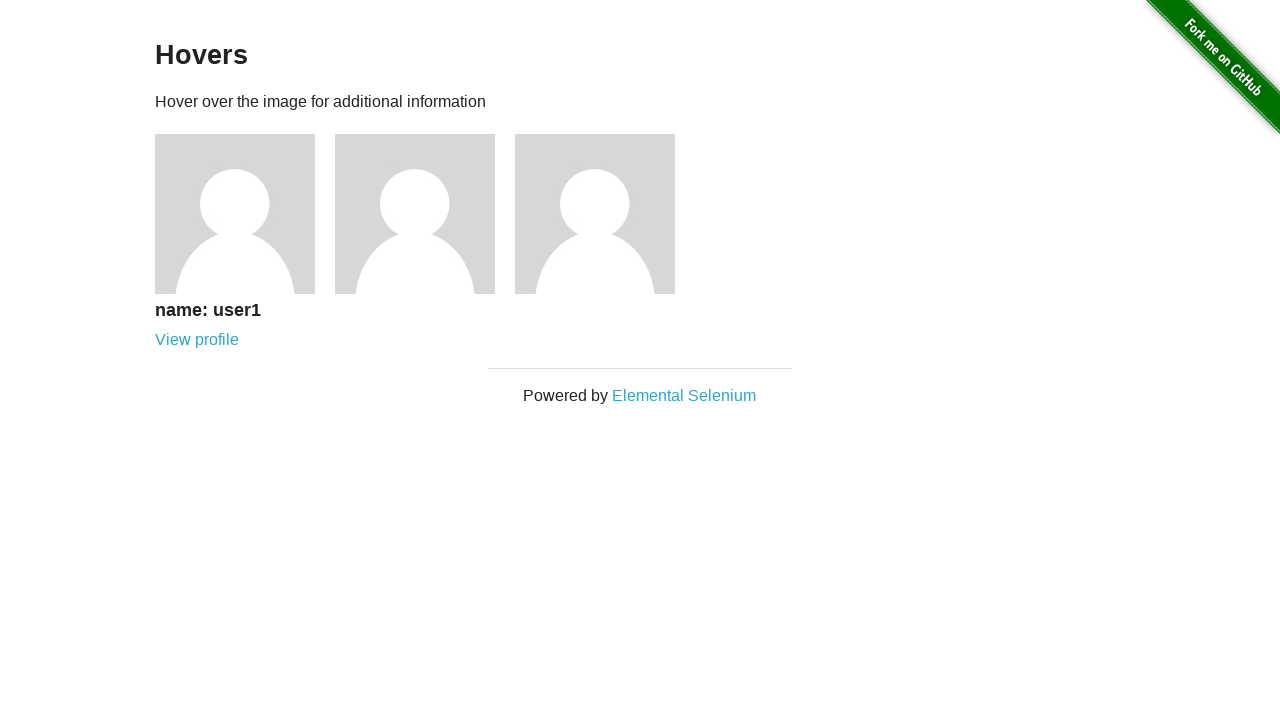

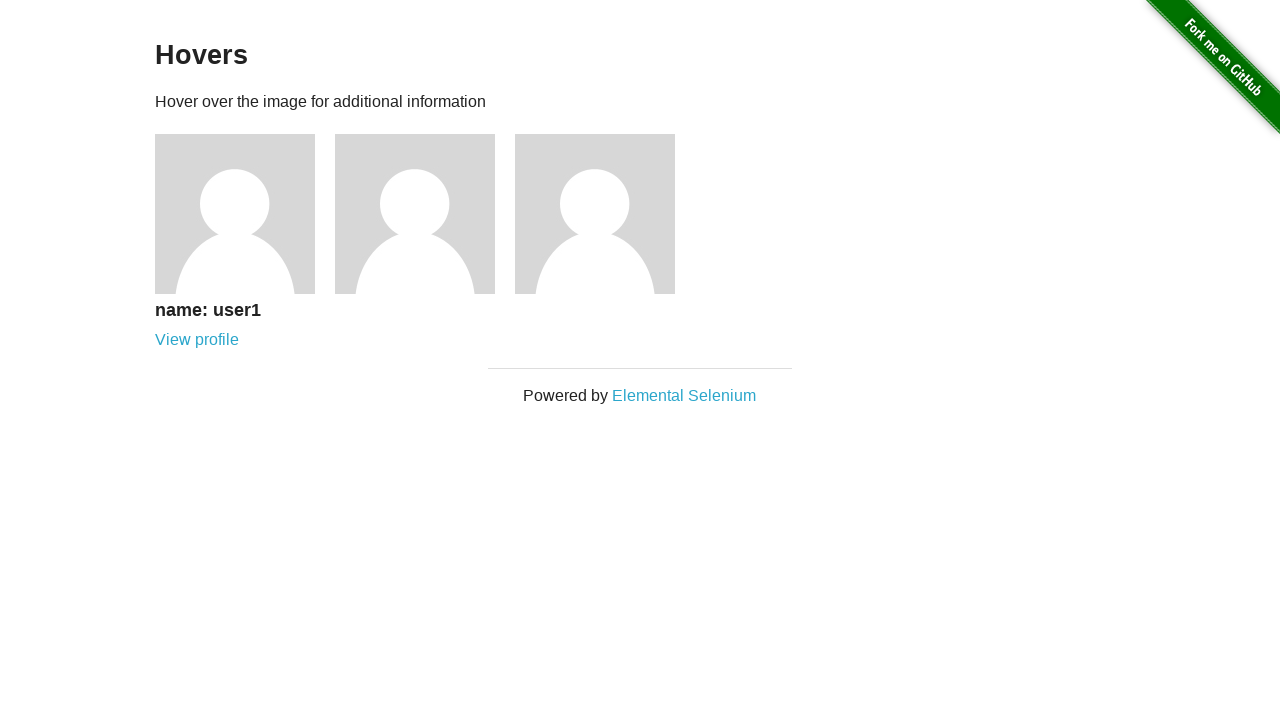